Navigates to Rahul Shetty Academy website and verifies the page loads by checking the title and URL are accessible

Starting URL: https://rahulshettyacademy.com/

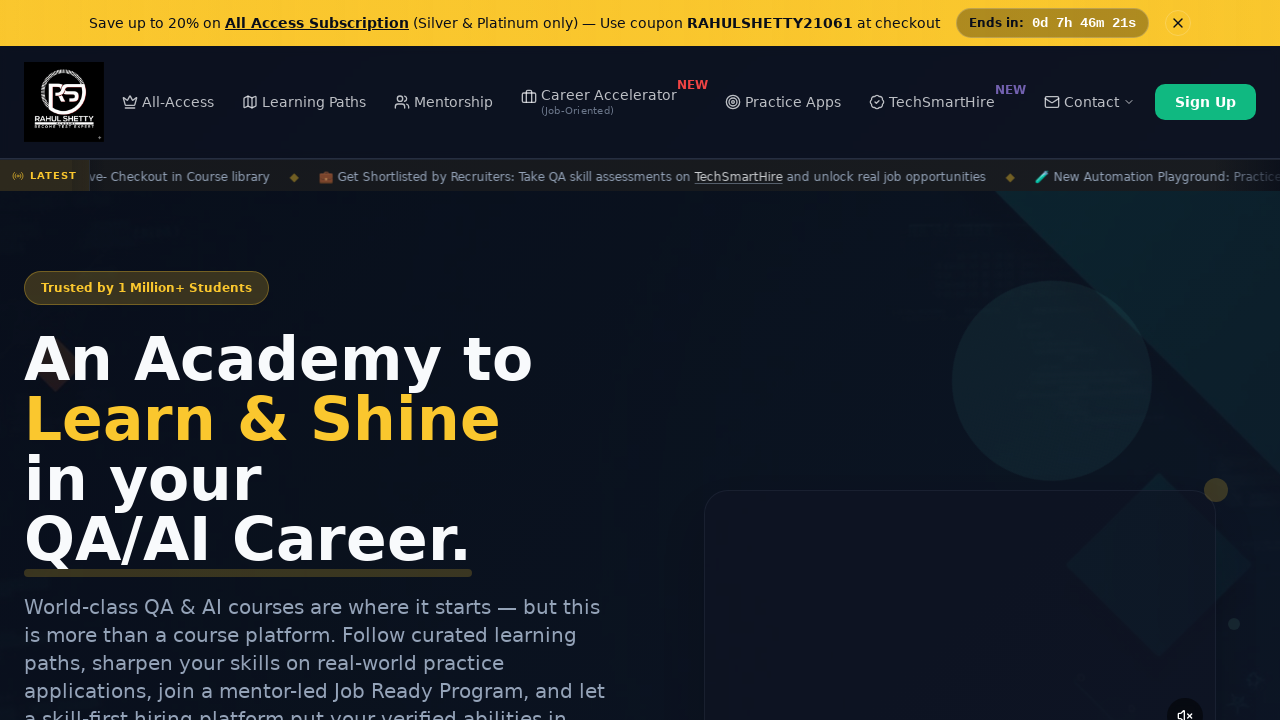

Navigated to Rahul Shetty Academy website
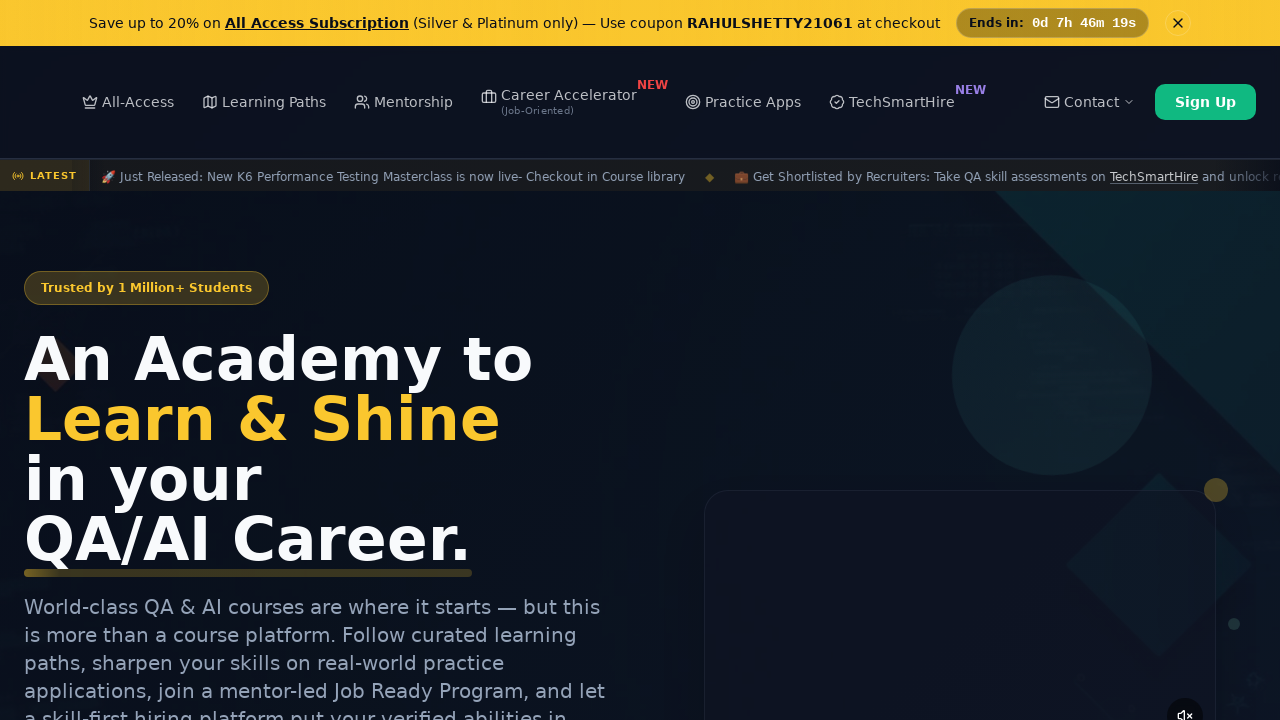

Page fully loaded (DOM content loaded)
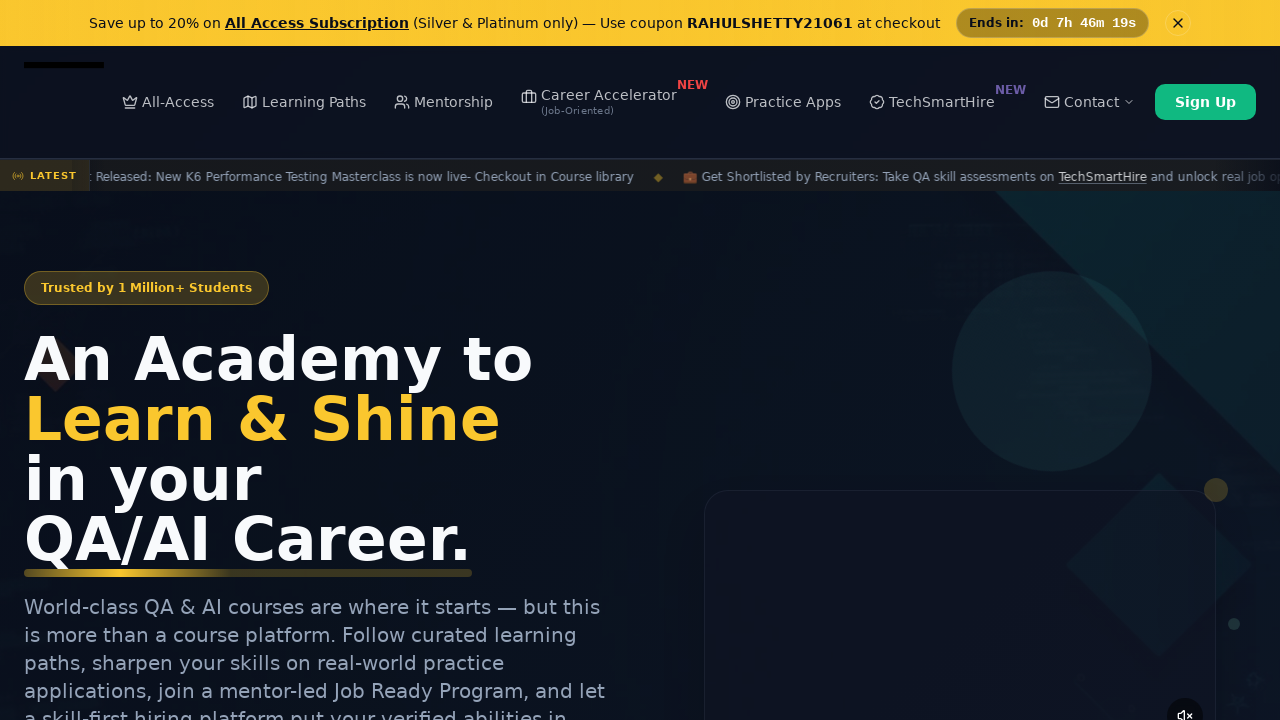

Retrieved page title: 'Rahul Shetty Academy | QA Automation, Playwright, AI Testing & Online Training'
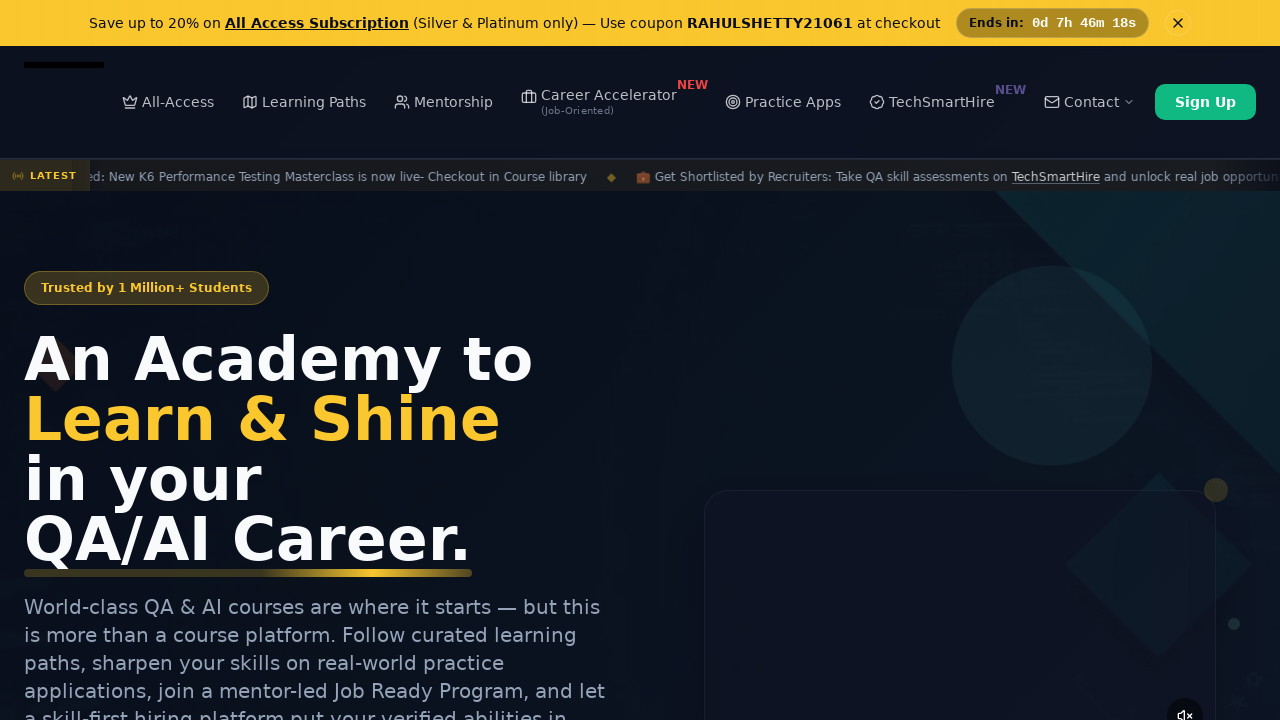

Retrieved current URL: 'https://rahulshettyacademy.com/'
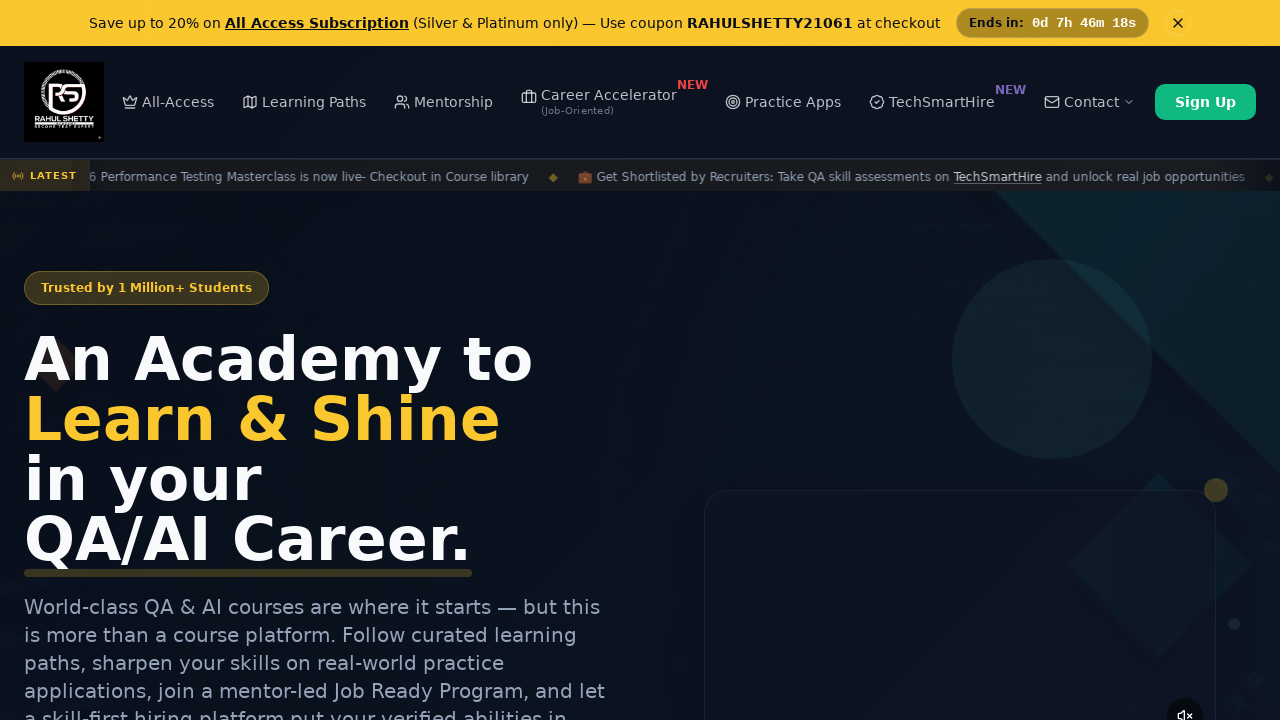

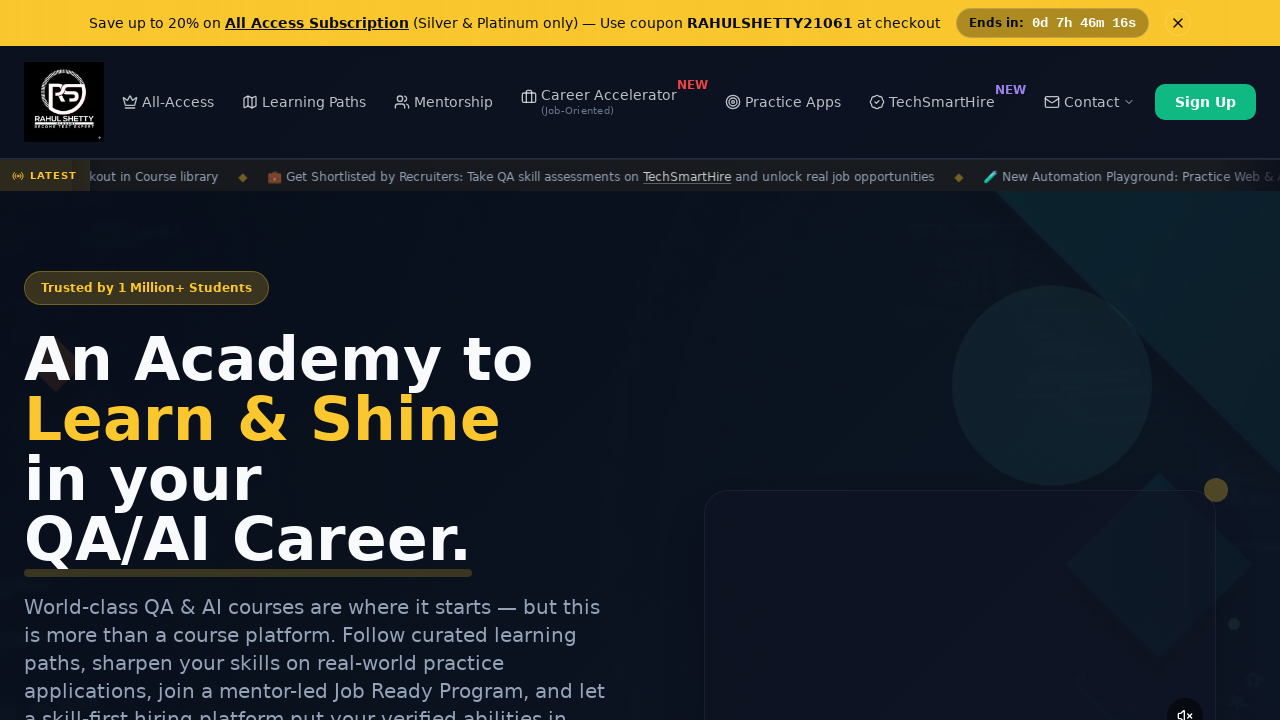